Tests file download functionality by clicking the download button

Starting URL: https://demoqa.com

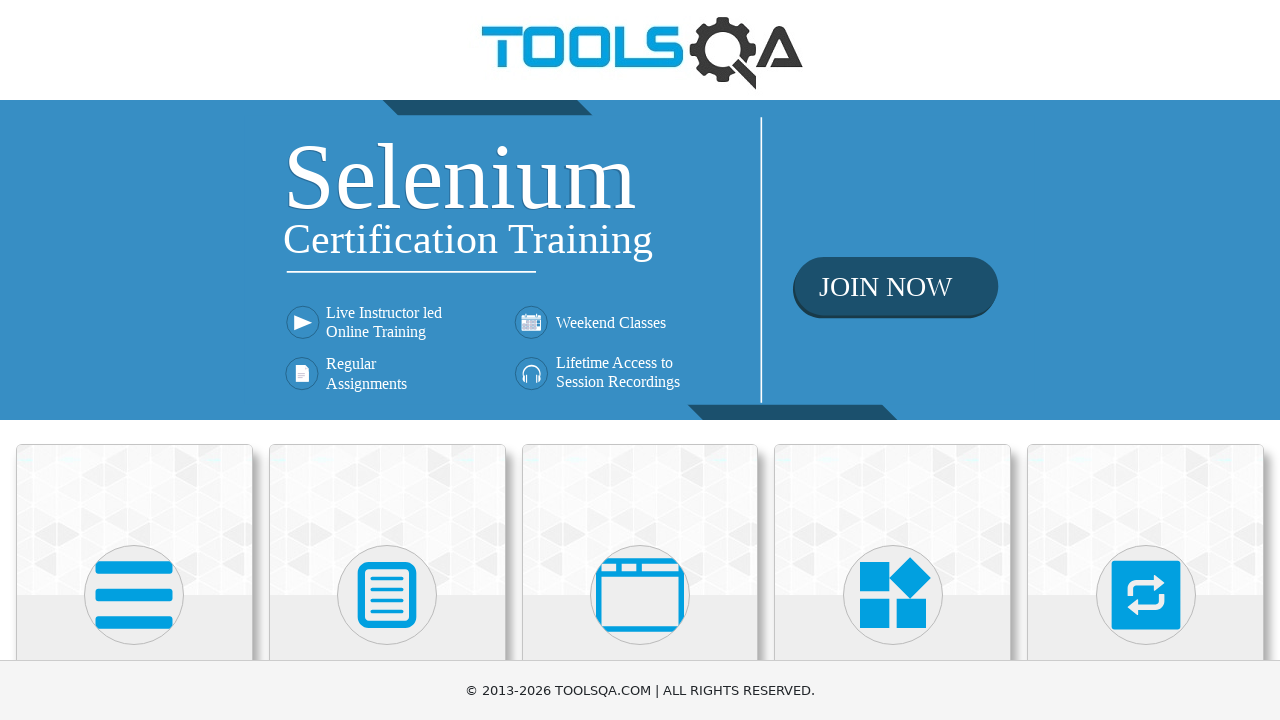

Clicked on Elements button at (134, 360) on xpath=//h5[text()='Elements']
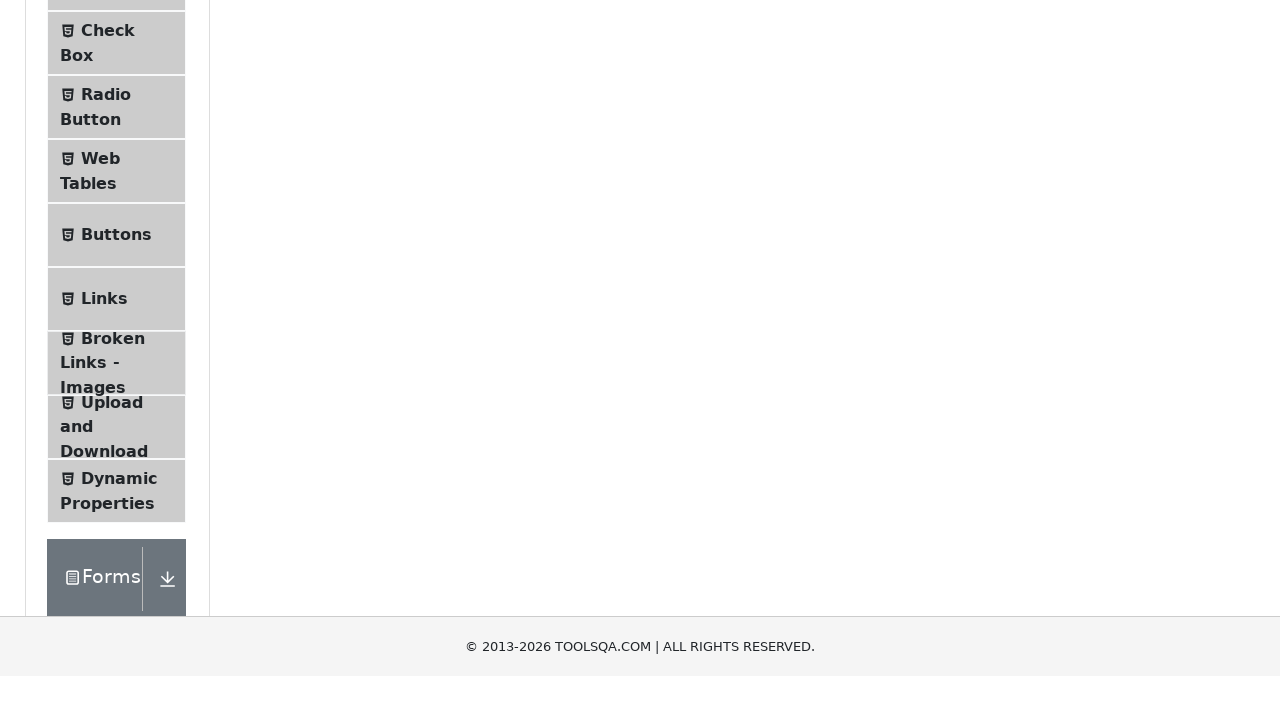

Clicked on Upload and Download menu item at (112, 34) on xpath=//span[text()='Upload and Download']
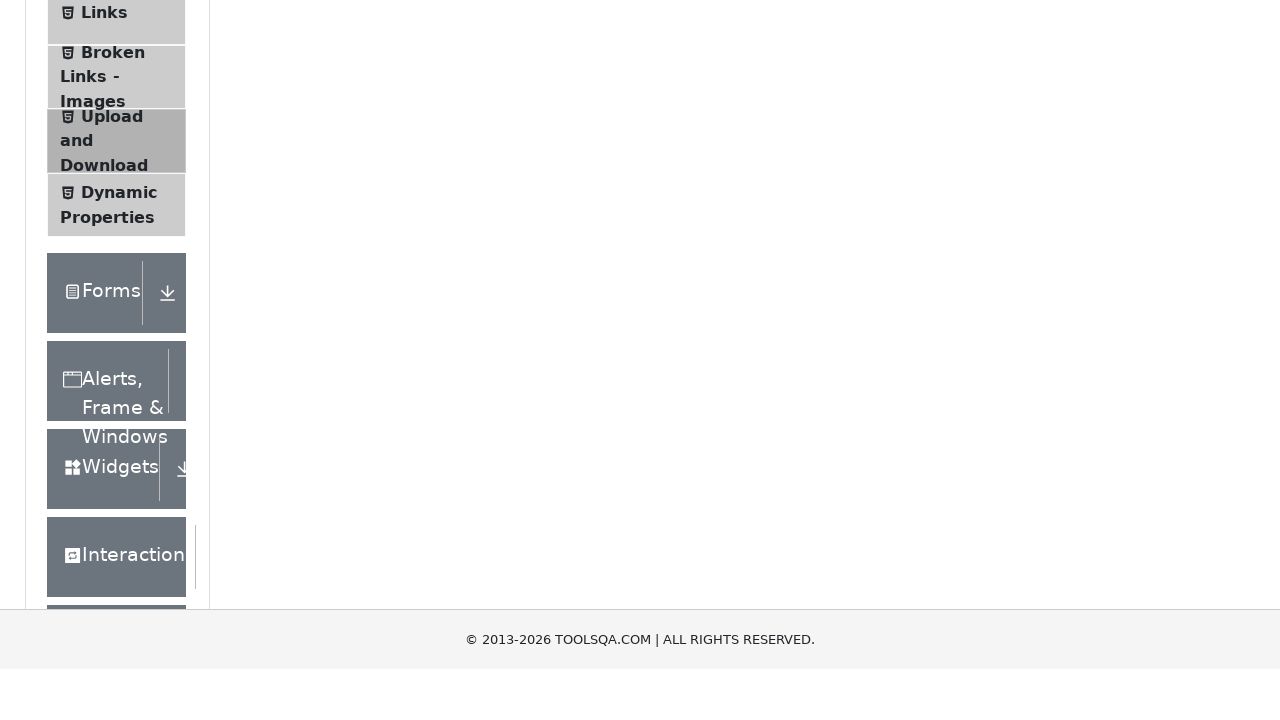

Clicked download button to trigger file download at (286, 219) on #downloadButton
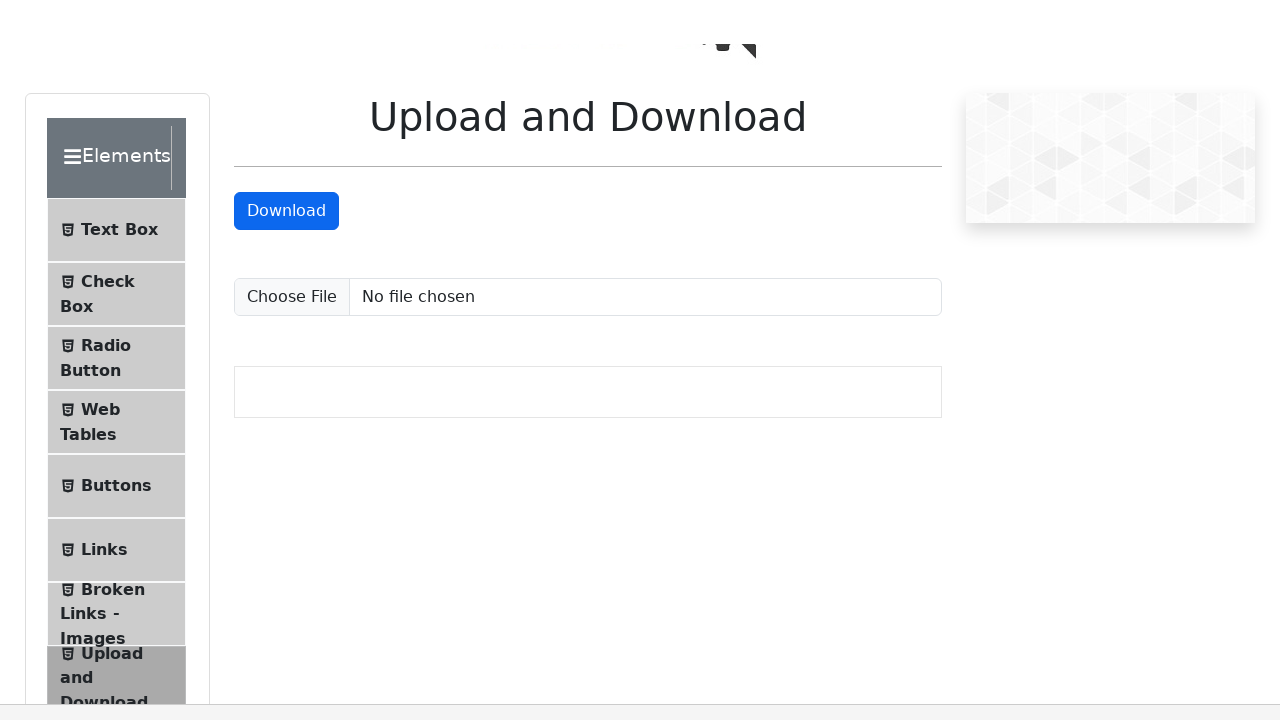

Waited for download to complete
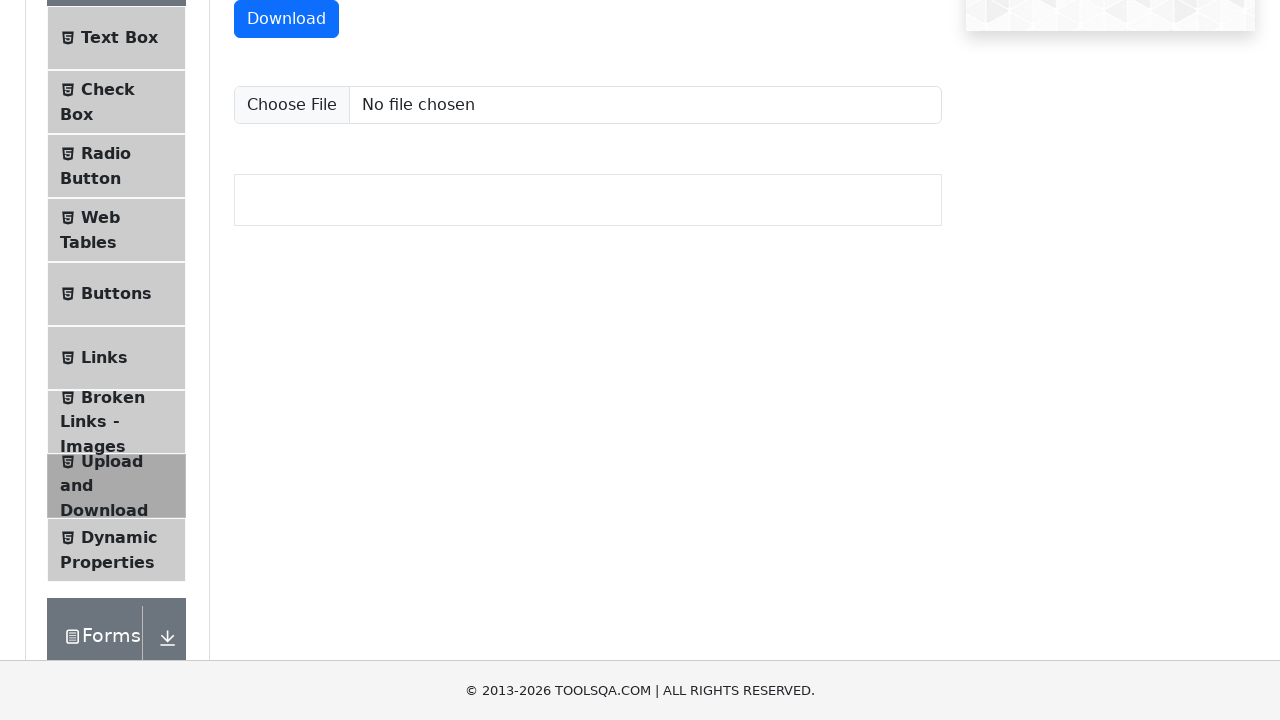

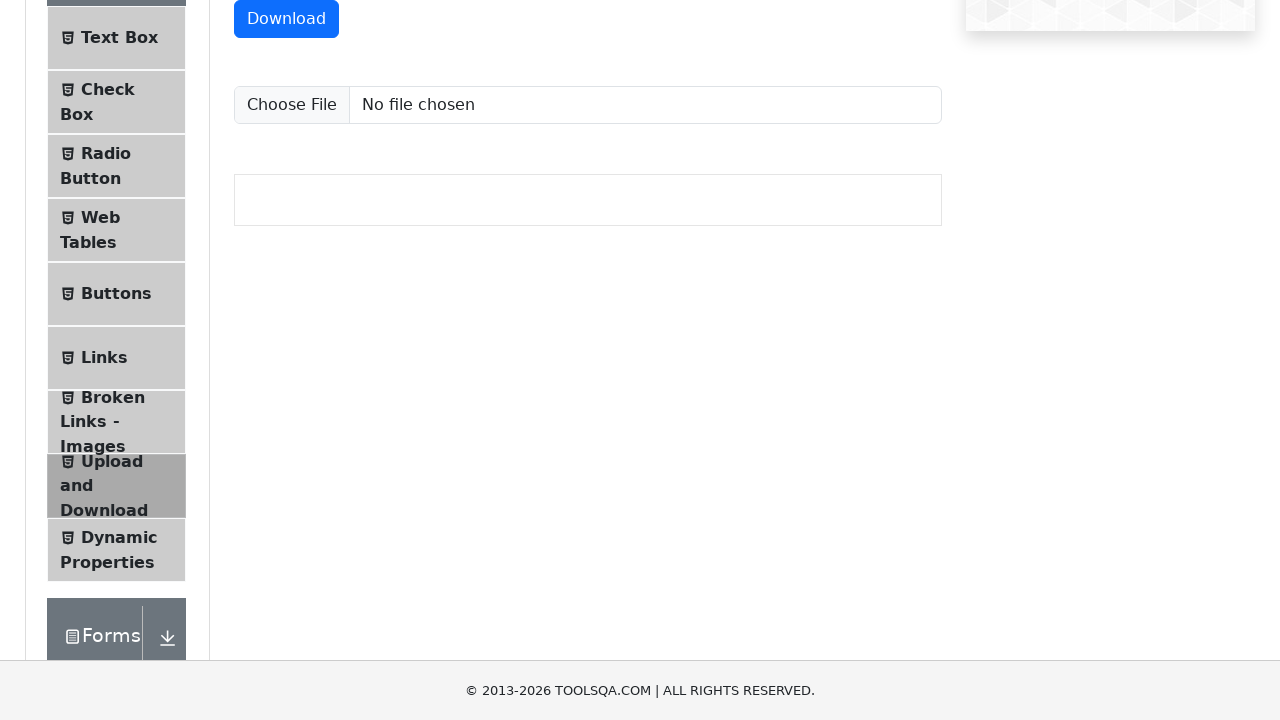